Navigates to Hacker News homepage, verifies that posts are displayed, and clicks through to the next page of posts using the "More" link

Starting URL: https://news.ycombinator.com/

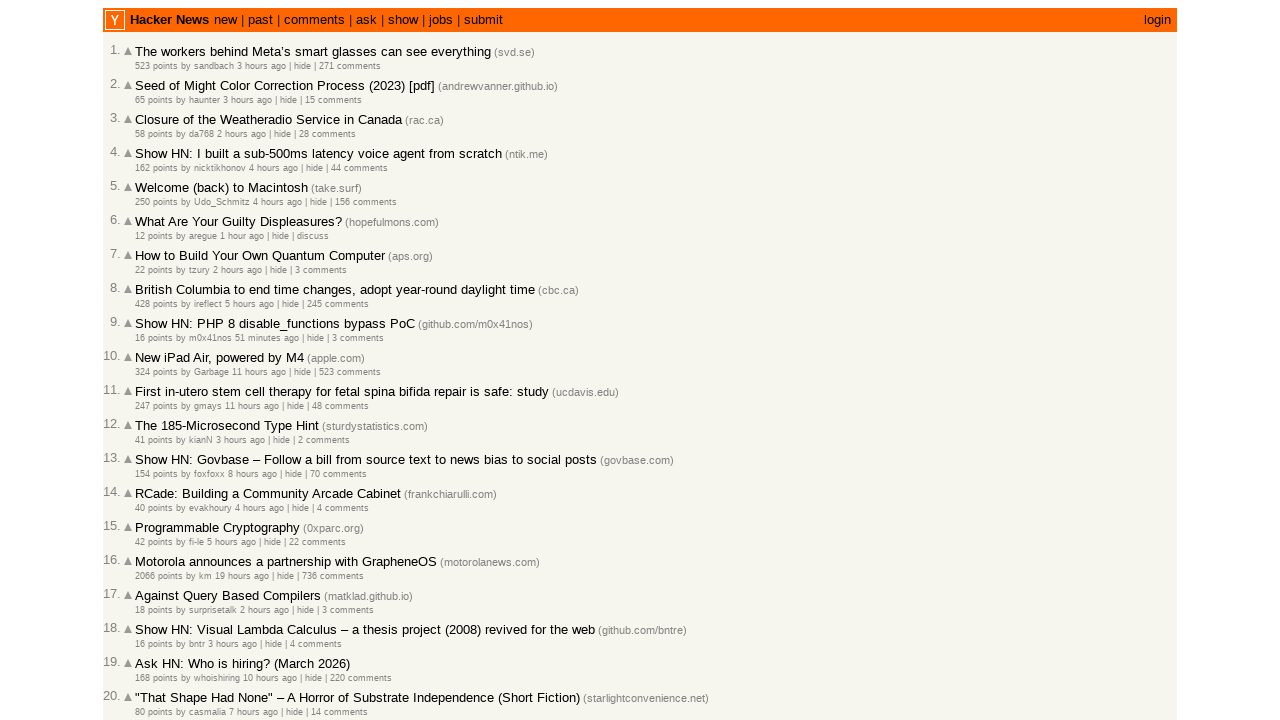

Waited for post elements to load on Hacker News homepage
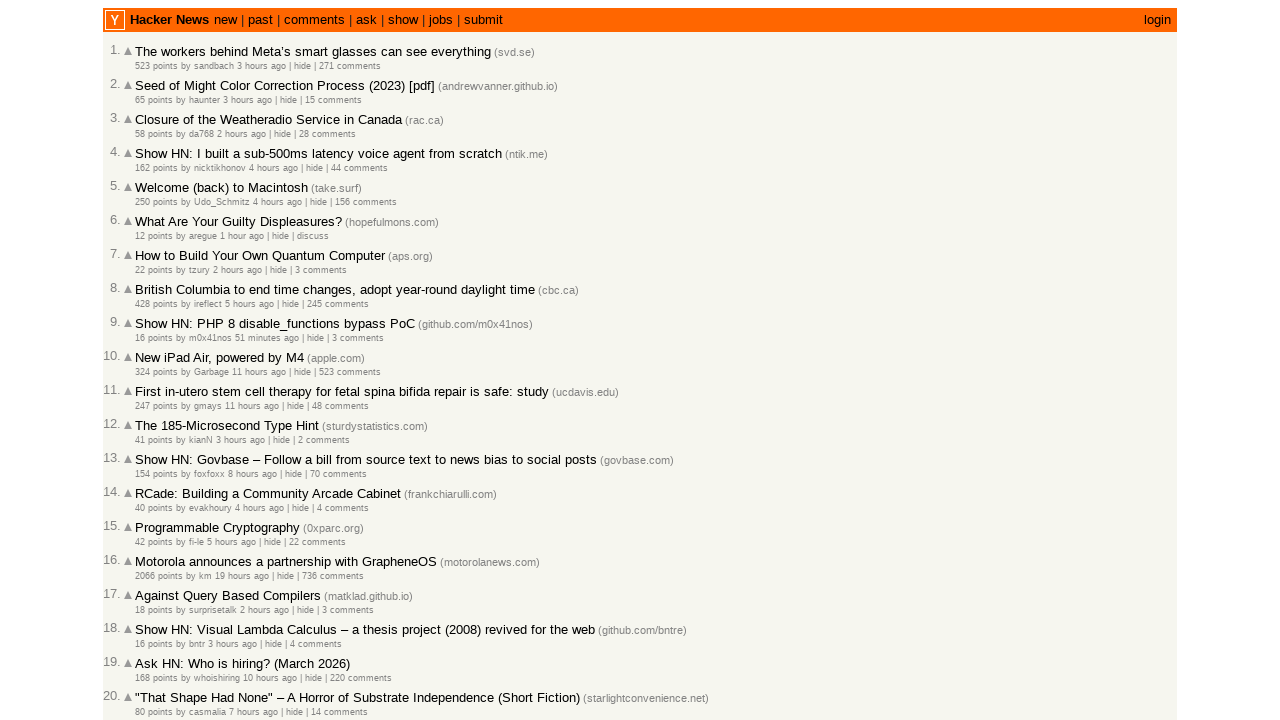

Verified post title links are present
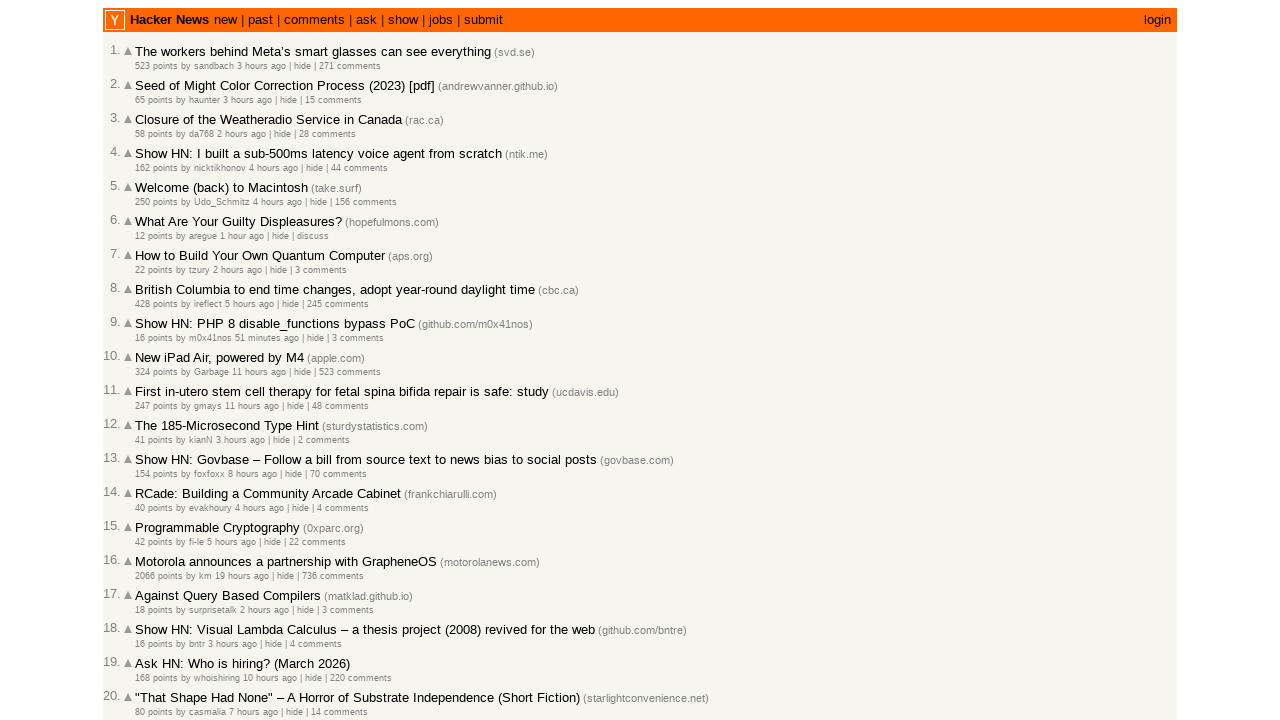

Verified post rank elements are present
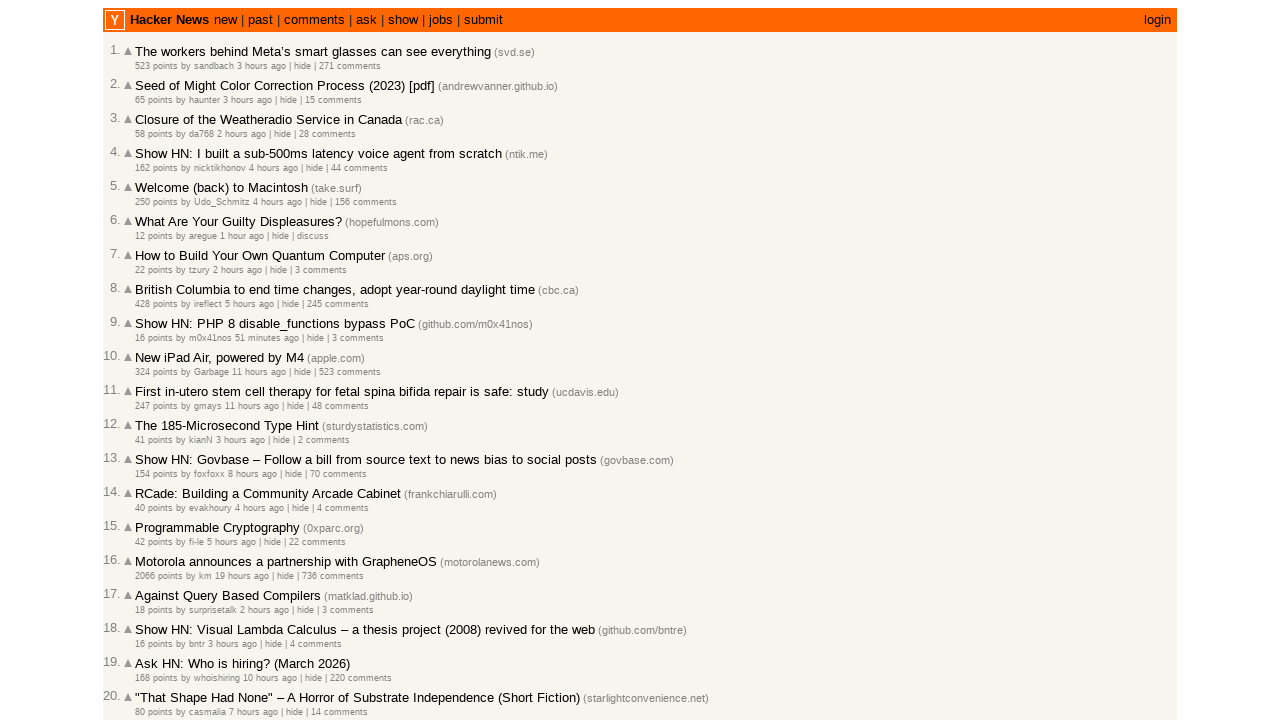

Clicked the 'More' link to navigate to next page of posts at (149, 616) on .morelink
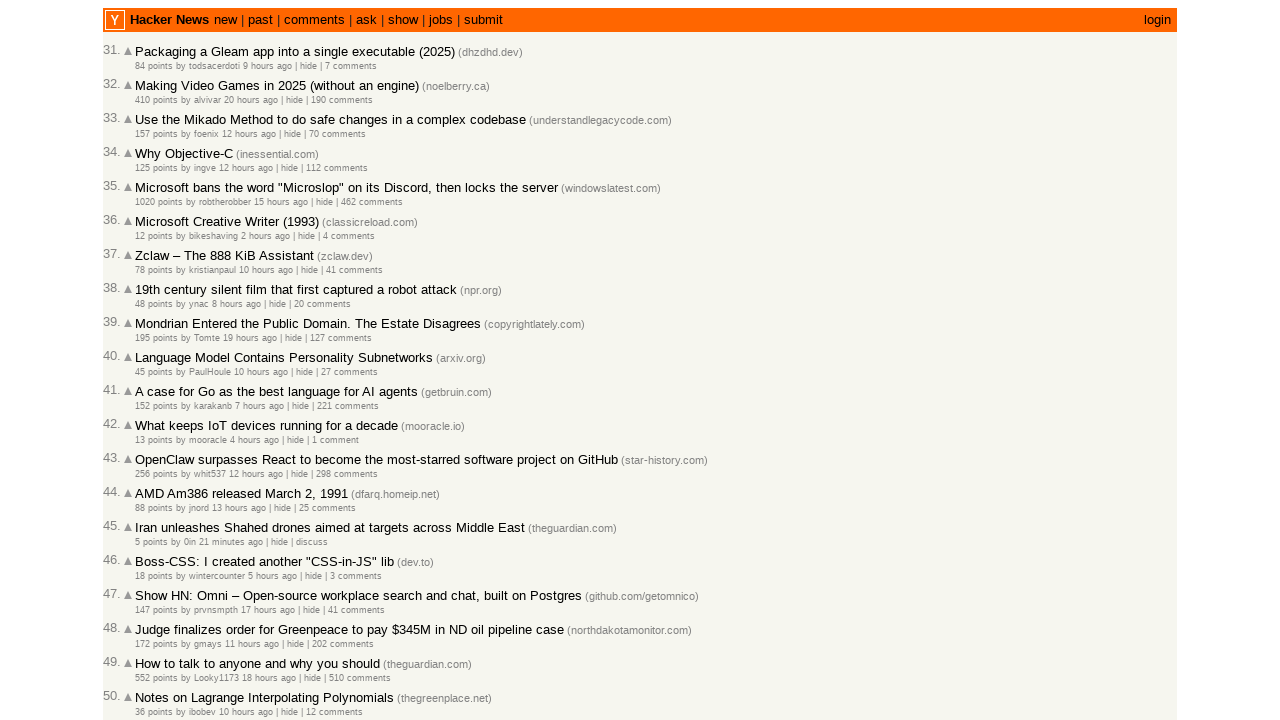

Waited for posts on next page to load
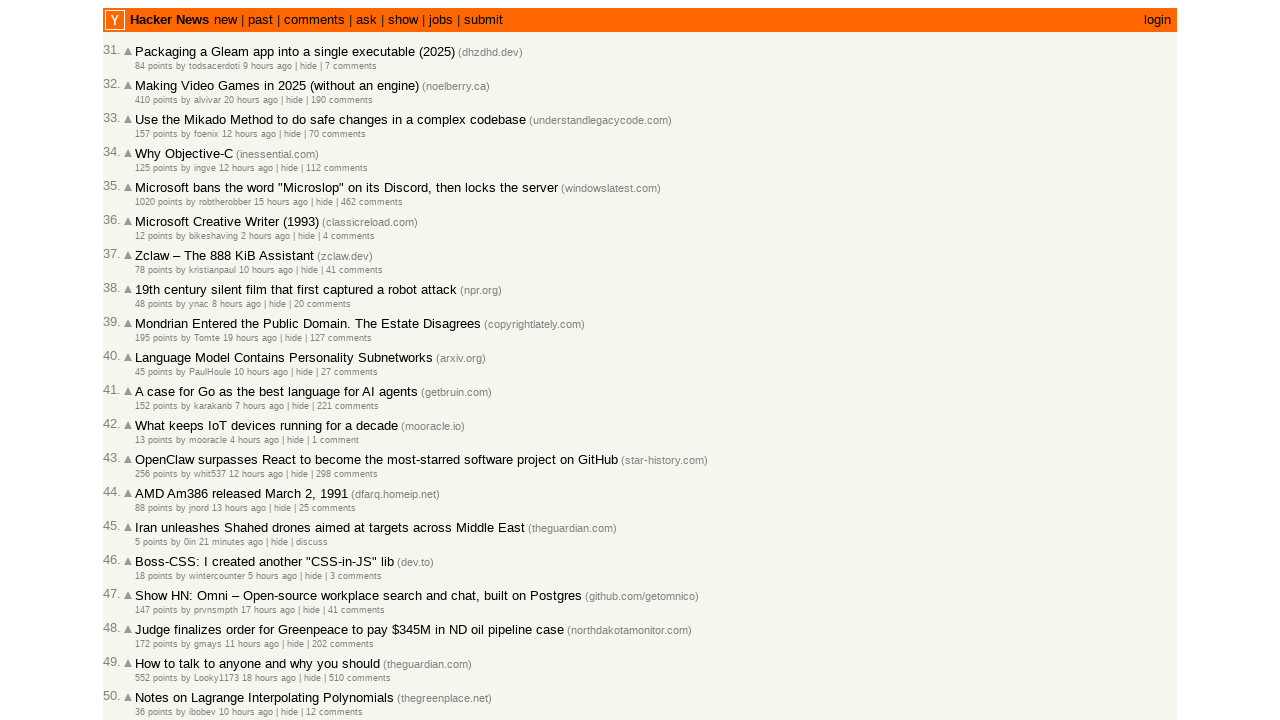

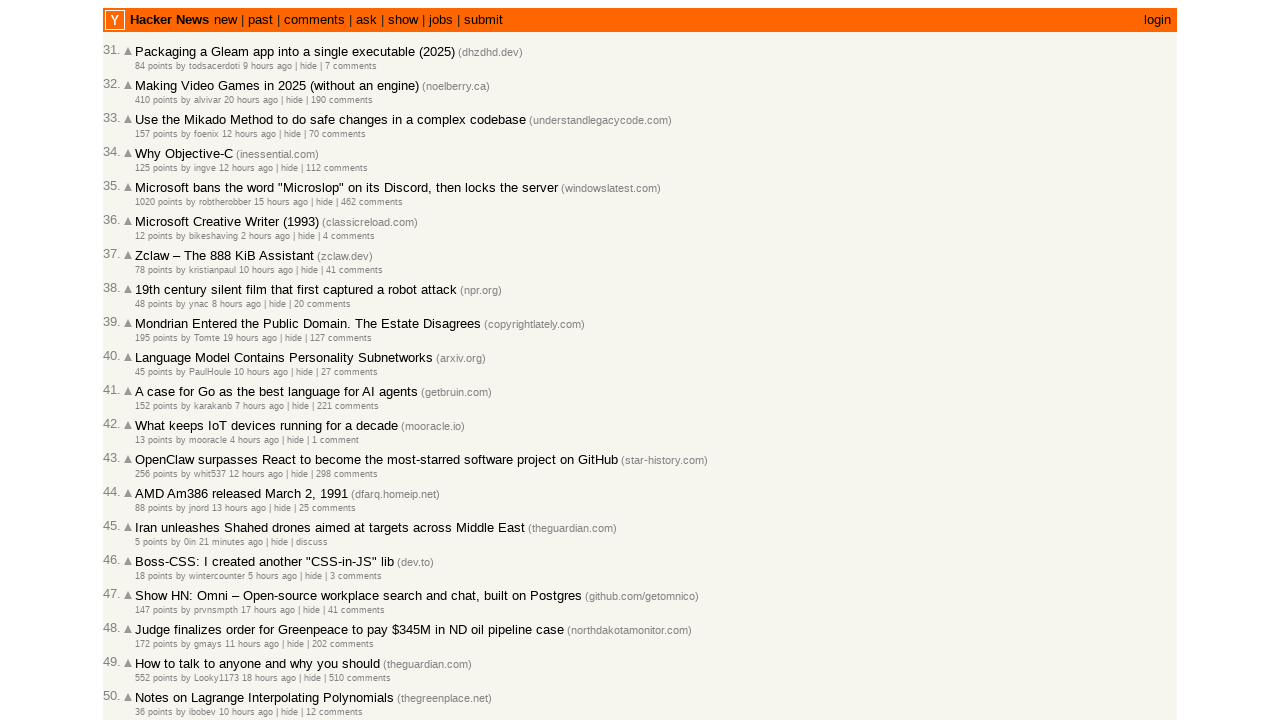